Navigates to TutorialsPoint careers page and clicks on the "Write for us" link to navigate to another page

Starting URL: https://www.tutorialspoint.com/about/about_careers.htm

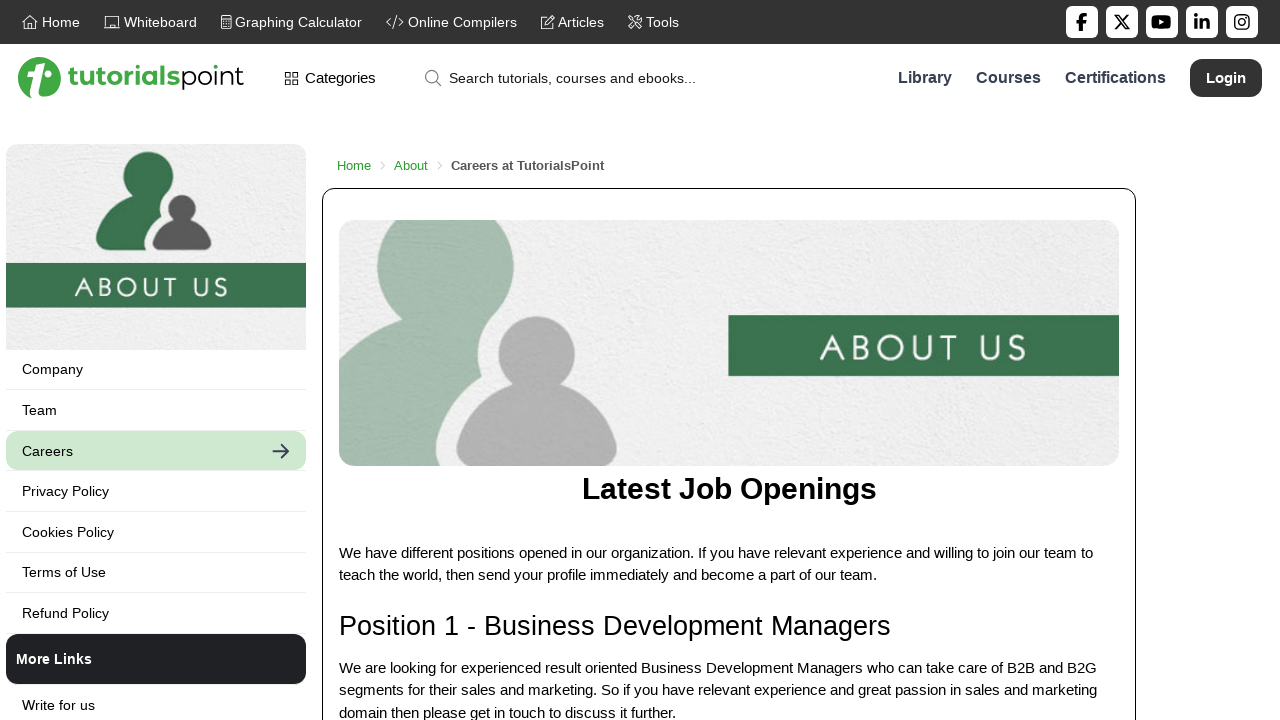

Navigated to TutorialsPoint careers page
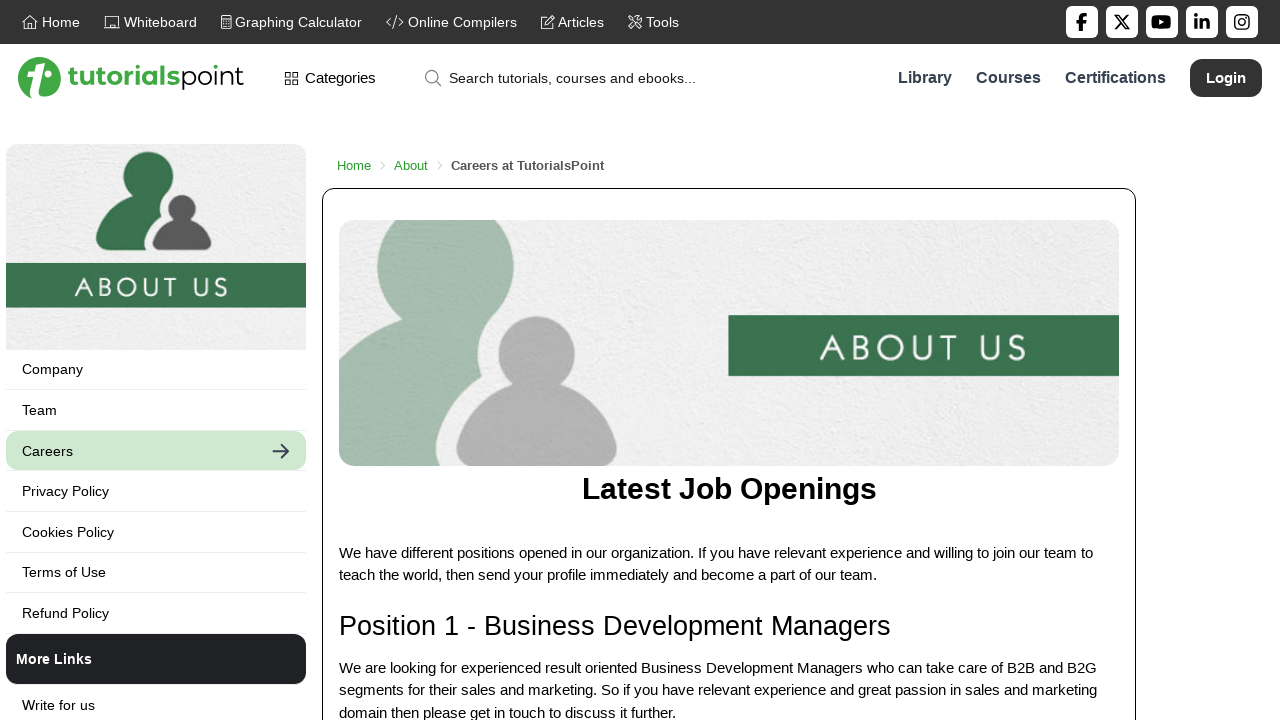

Clicked on the 'Write for us' link at (156, 700) on a:text('Write for us')
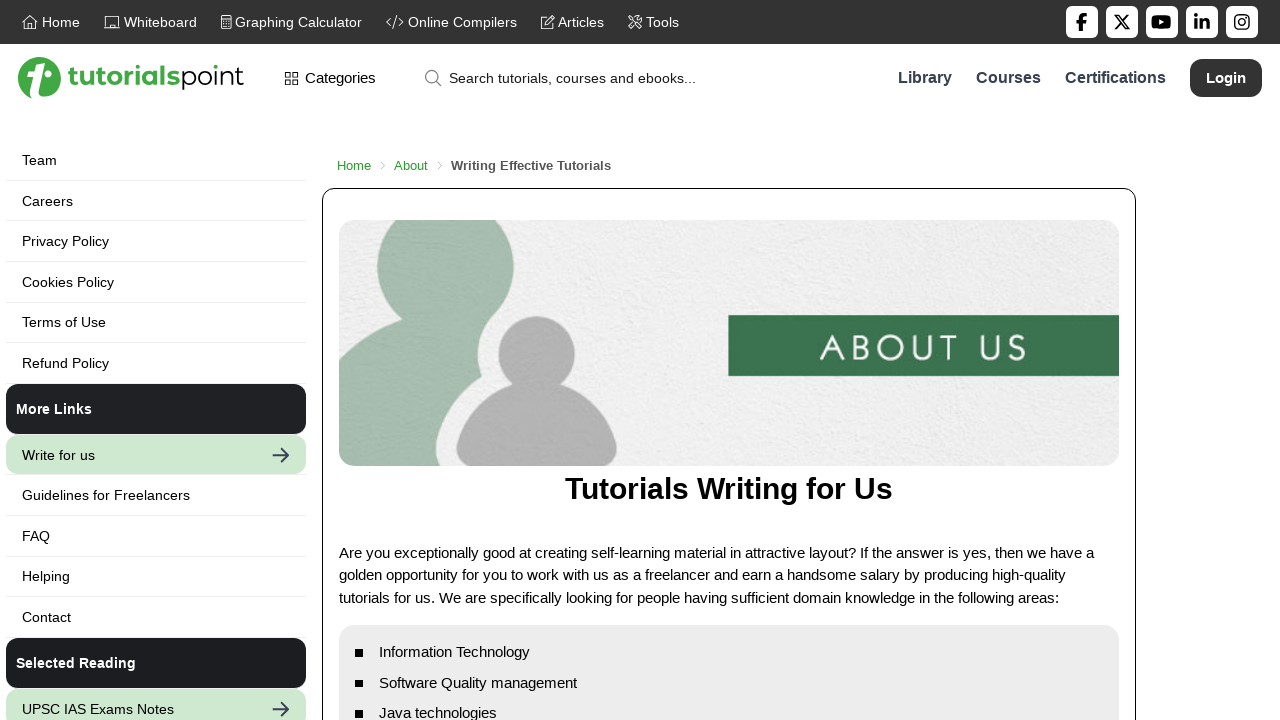

Page navigation completed and DOM content loaded
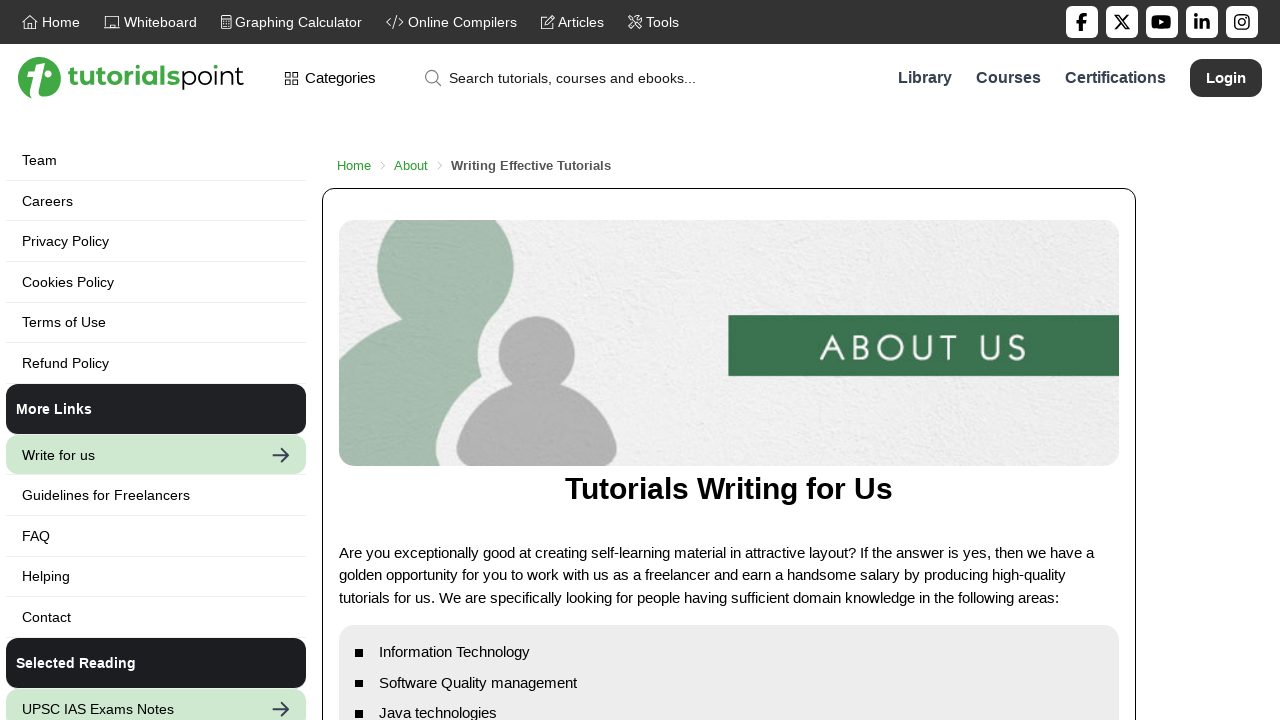

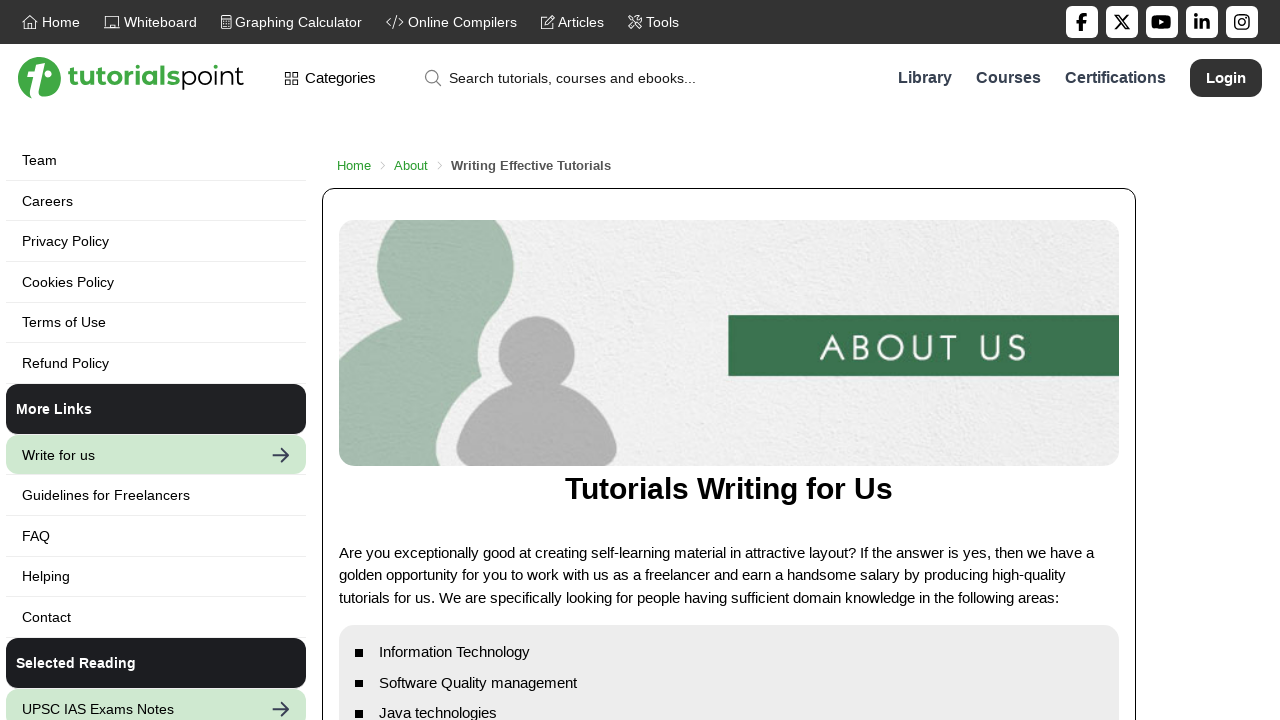